Tests JavaScript alert popup handling by clicking a button that triggers an alert and then accepting/dismissing the alert dialog

Starting URL: http://www.tizag.com/javascriptT/javascriptalert.php

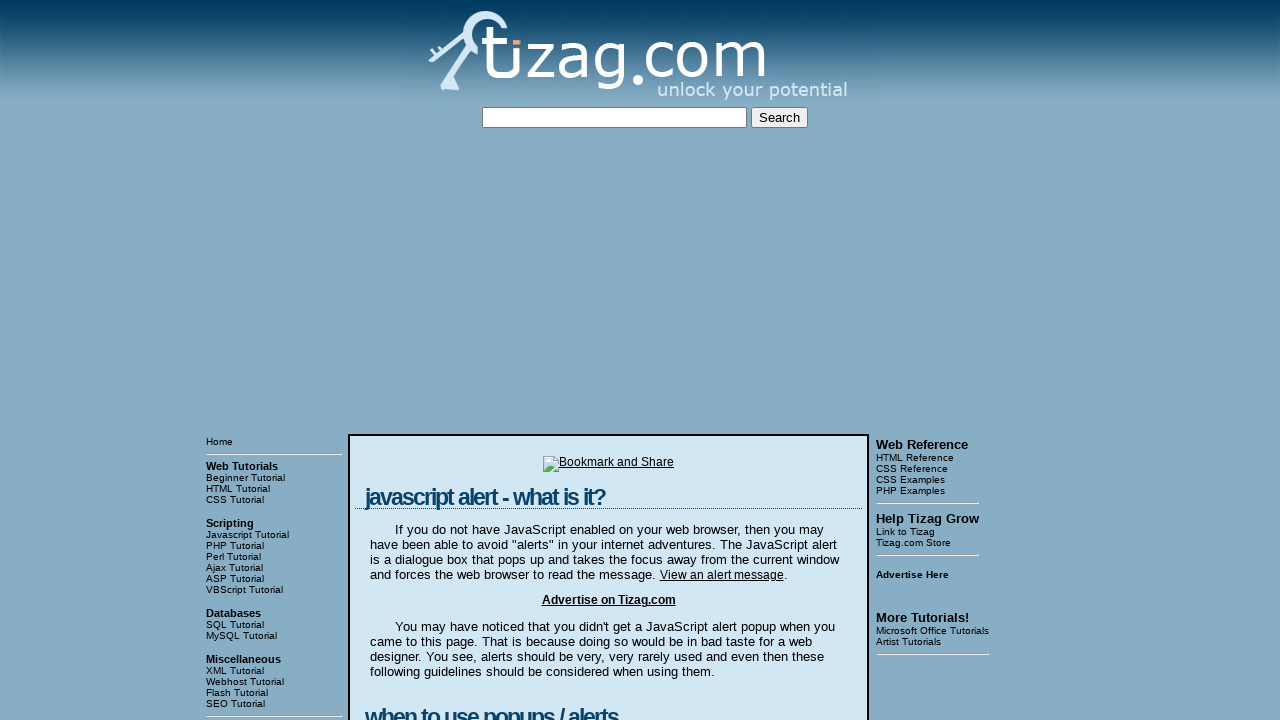

Navigated to JavaScript alert test page
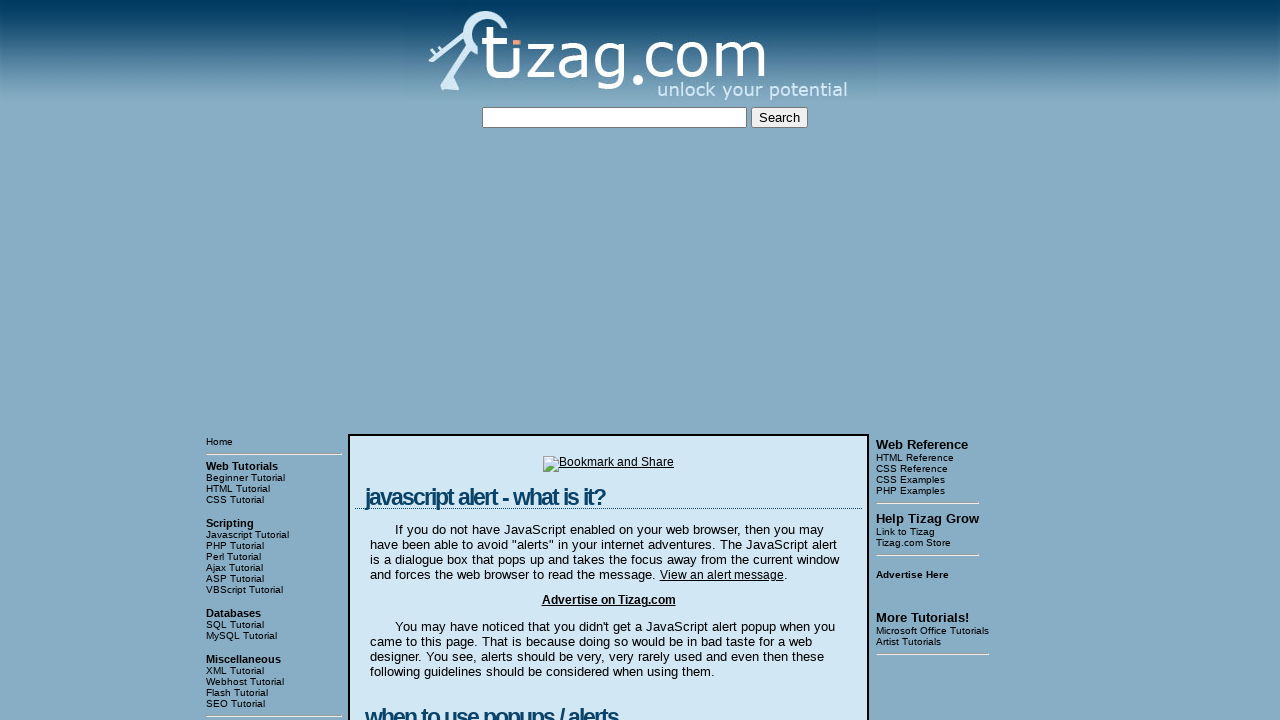

Clicked button to trigger JavaScript alert popup at (428, 361) on xpath=/html/body/table[3]/tbody/tr[1]/td[2]/table/tbody/tr/td/div[4]/form/input
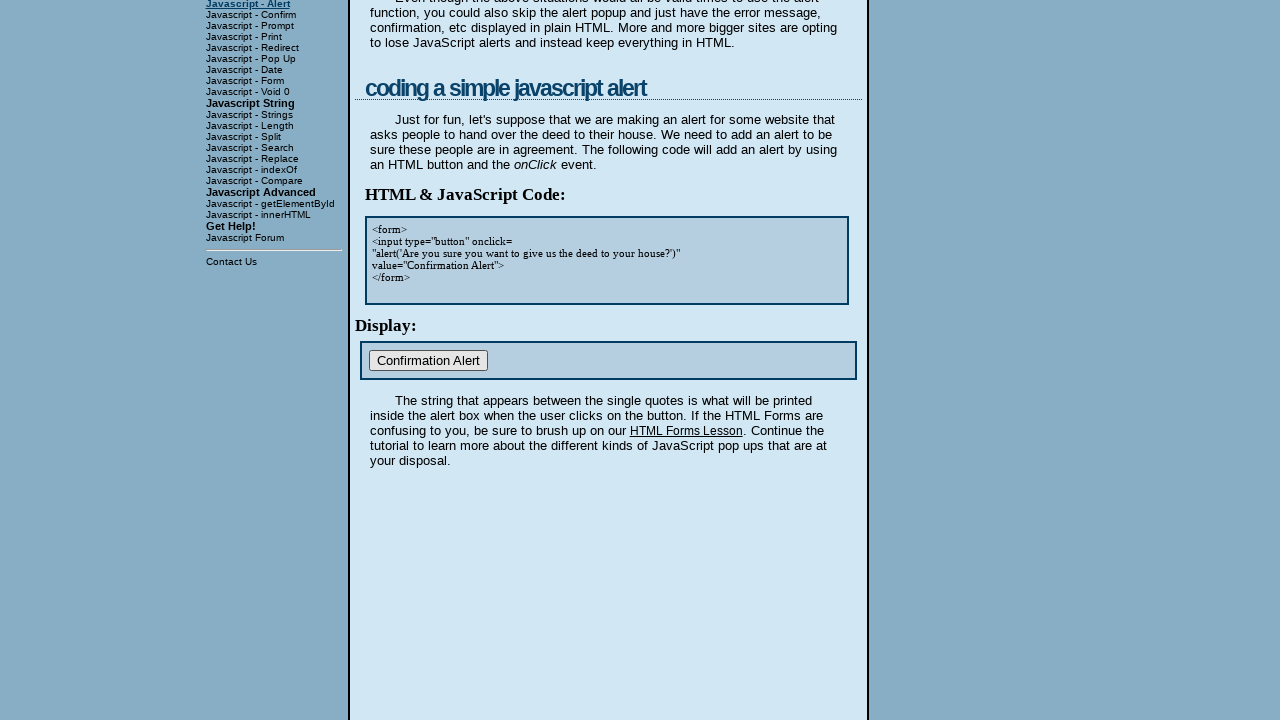

Alert dialog accepted
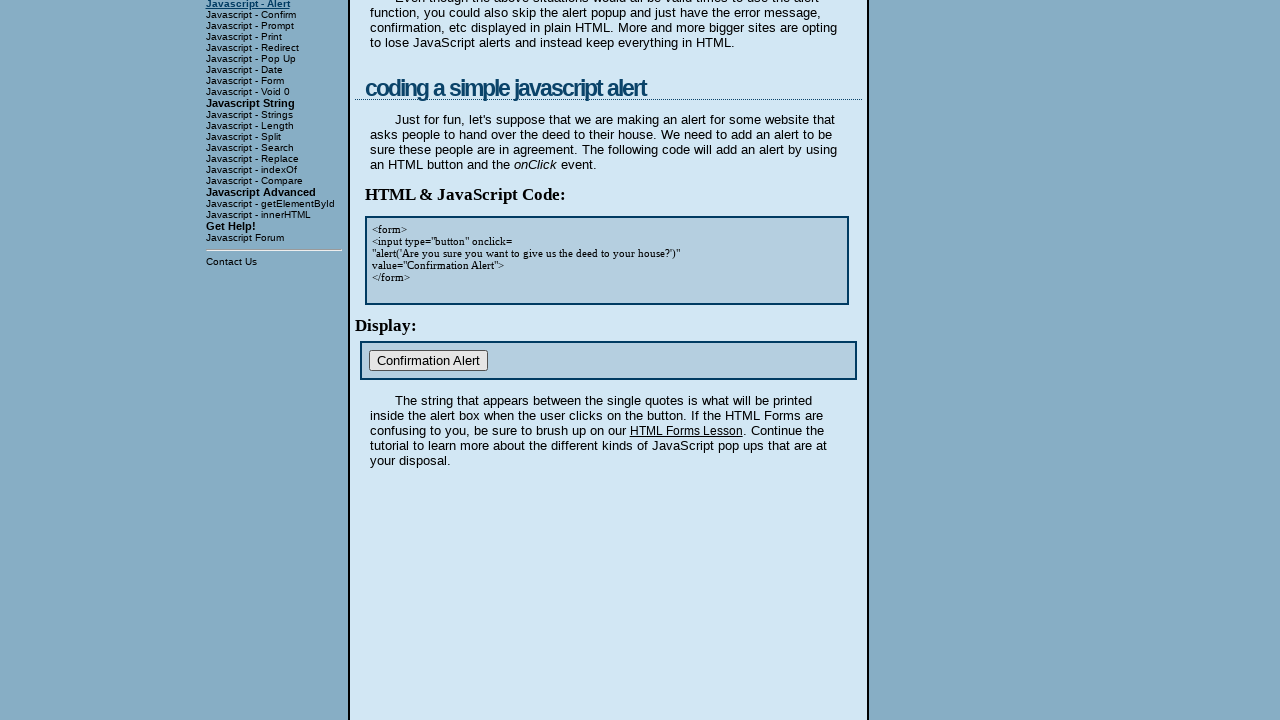

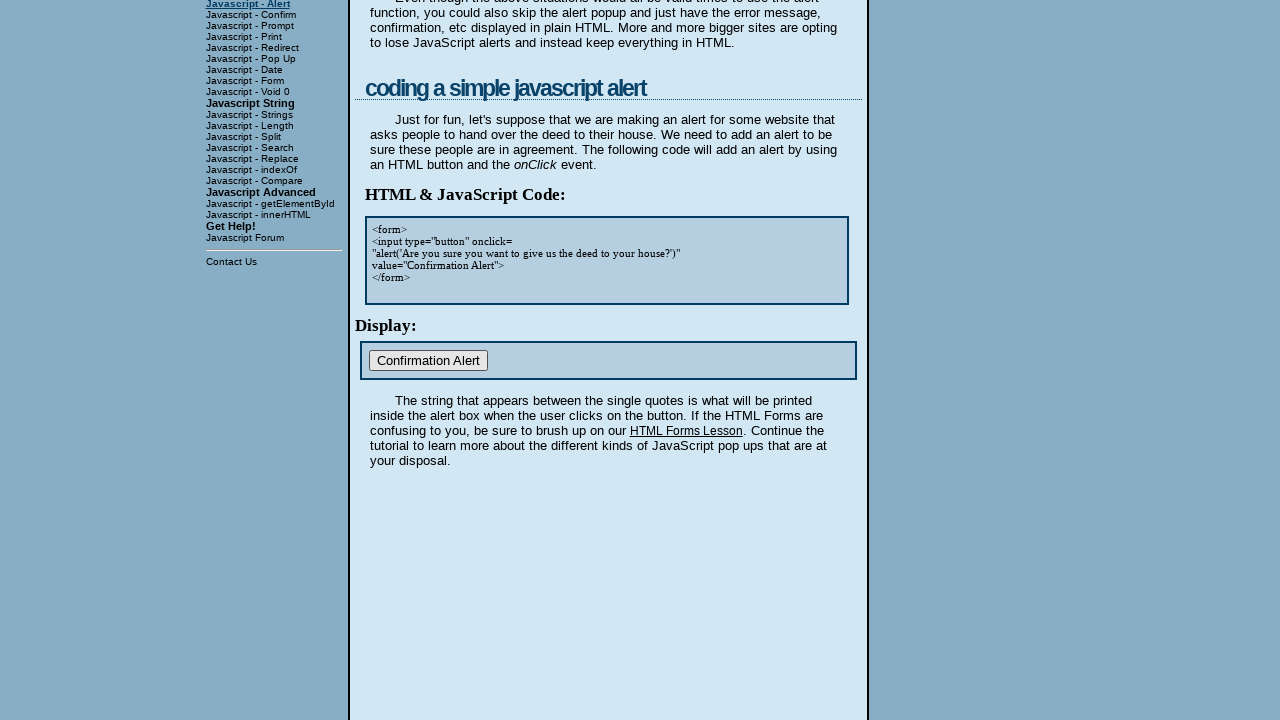